Tests regular click functionality on a button and verifies the click message appears

Starting URL: https://demoqa.com/buttons

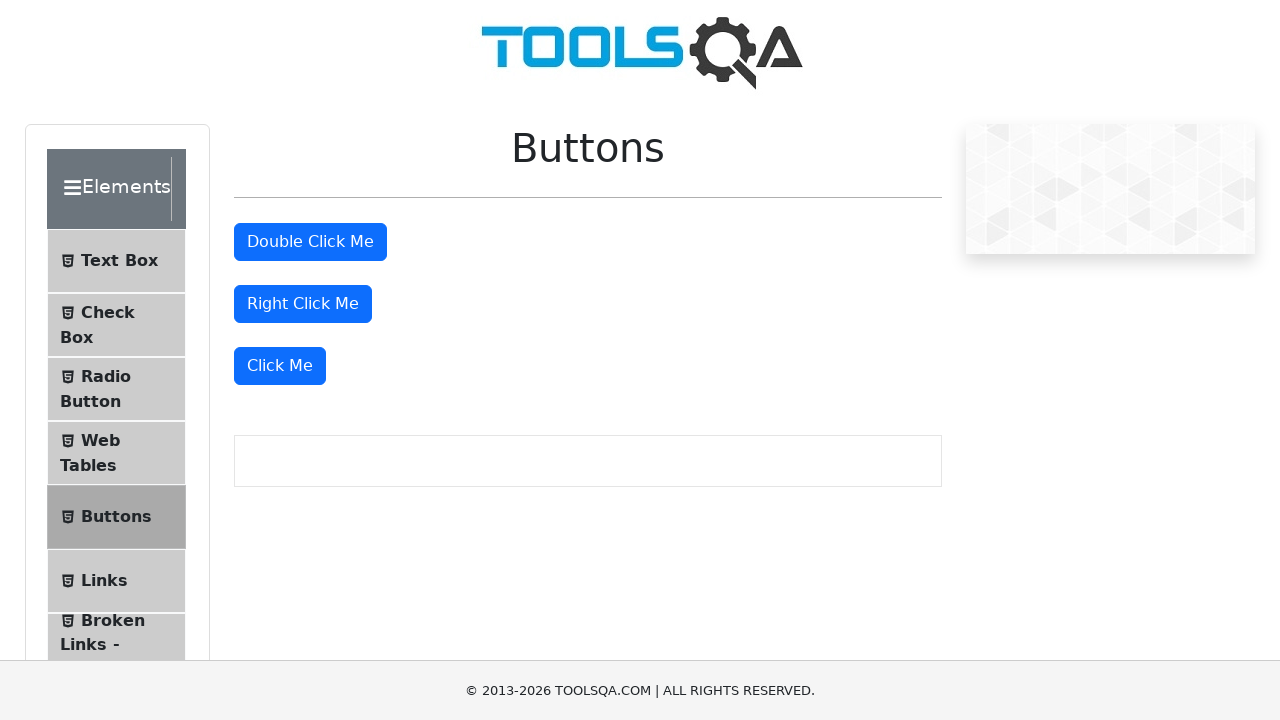

Clicked the 'Click Me' button at (280, 366) on xpath=//button[text()='Click Me']
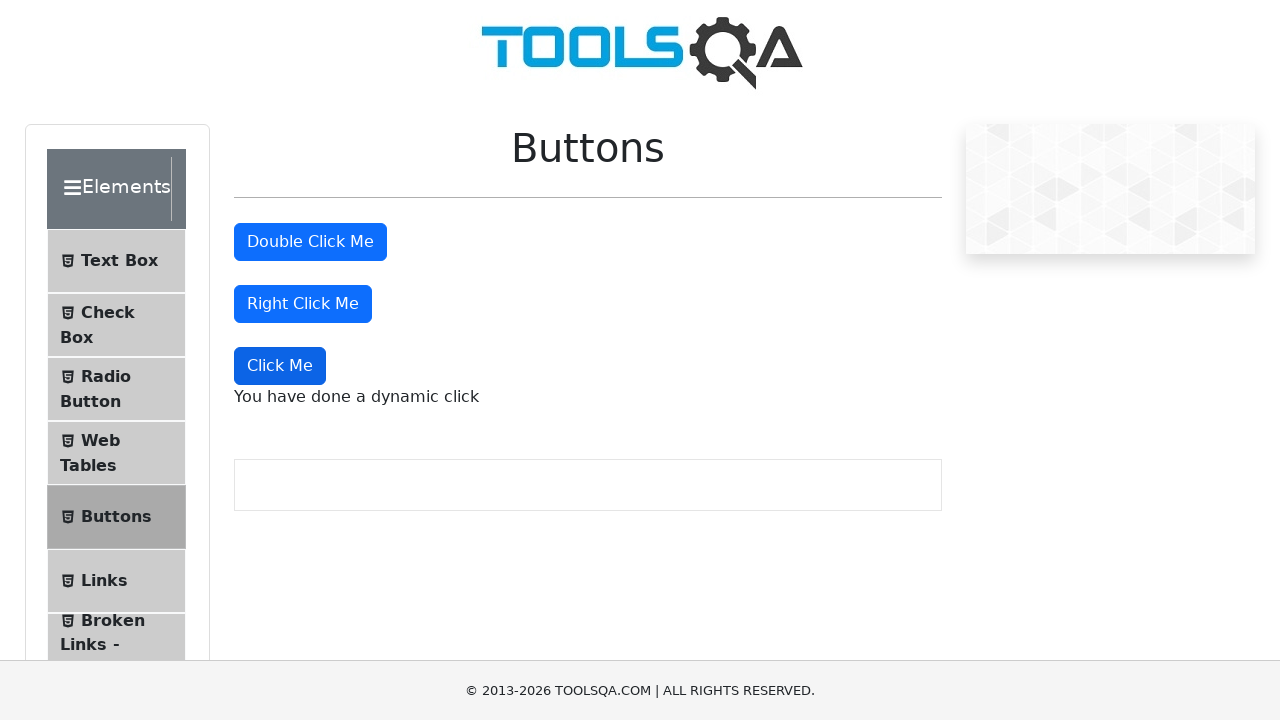

Verified click success message appeared
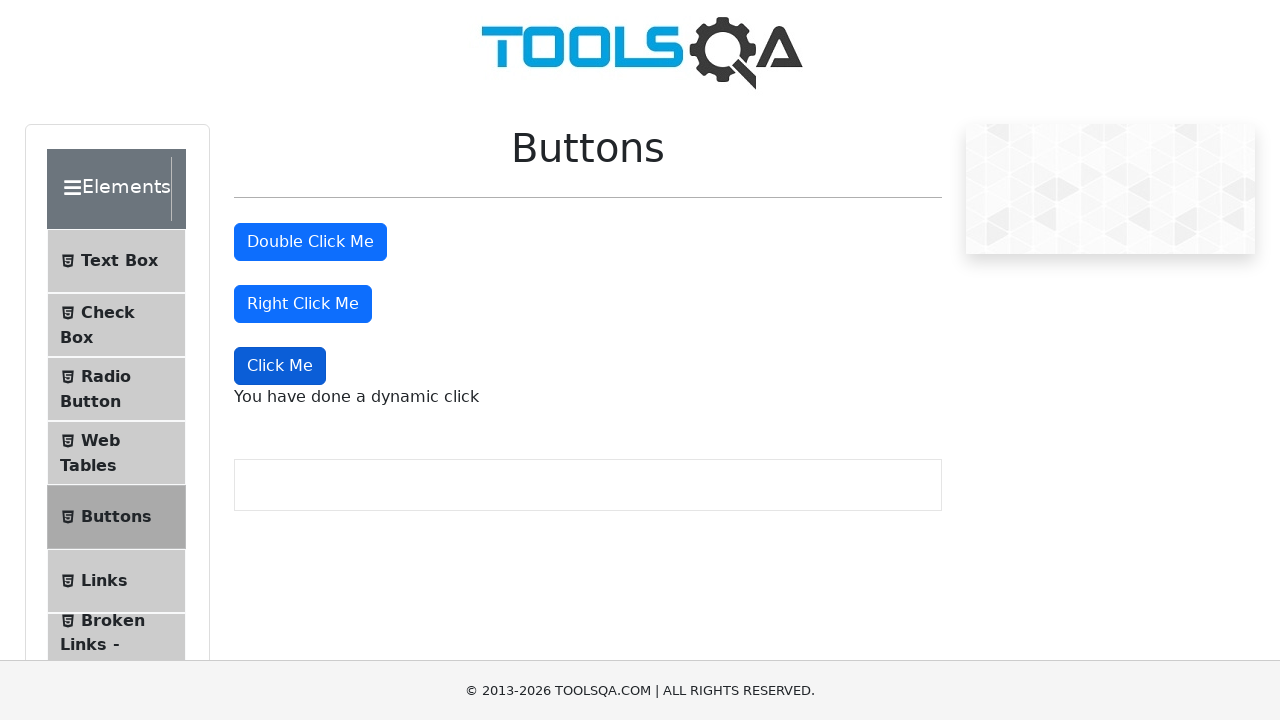

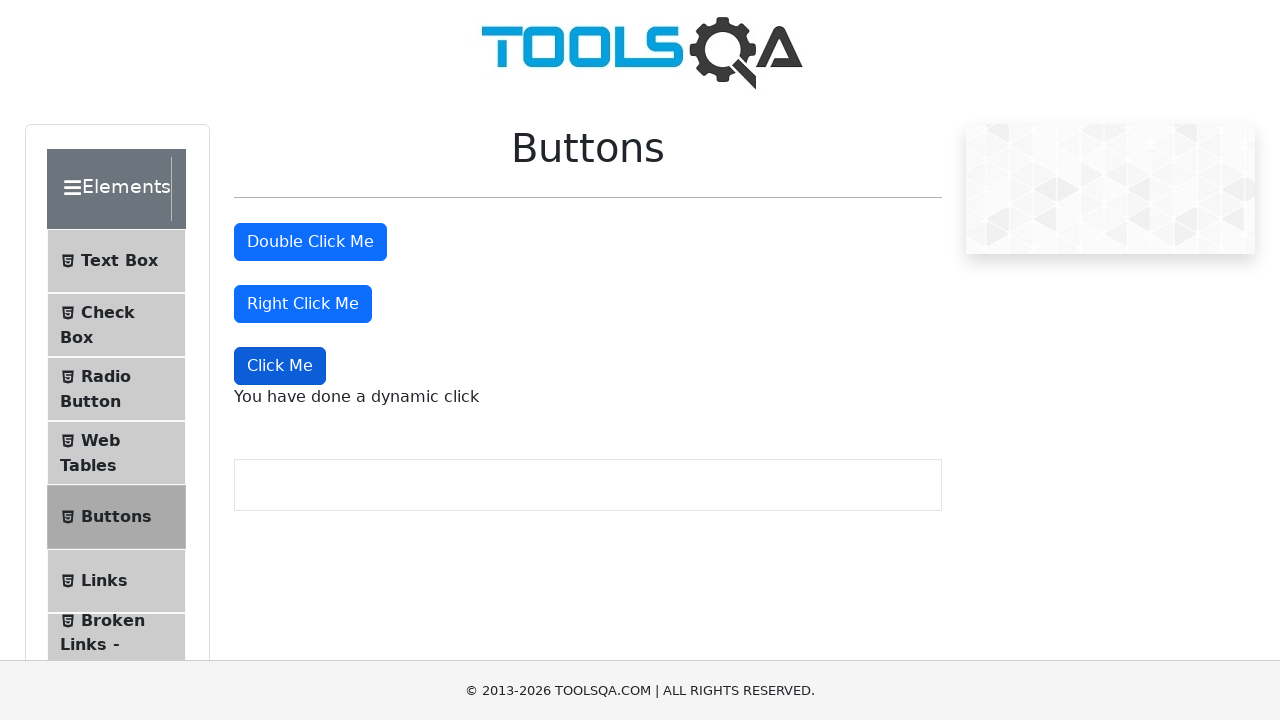